Navigates through Python.org website, finds and clicks on the PyPI menu item

Starting URL: http://python.org

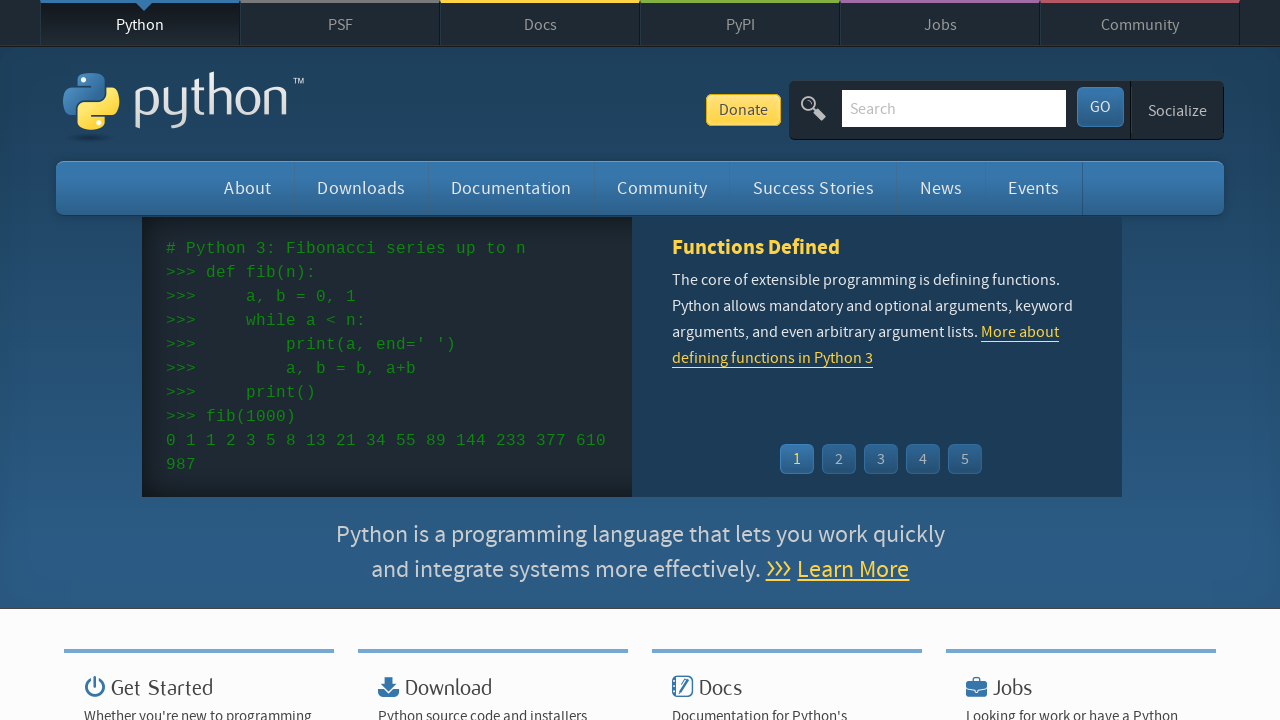

Navigated to http://python.org
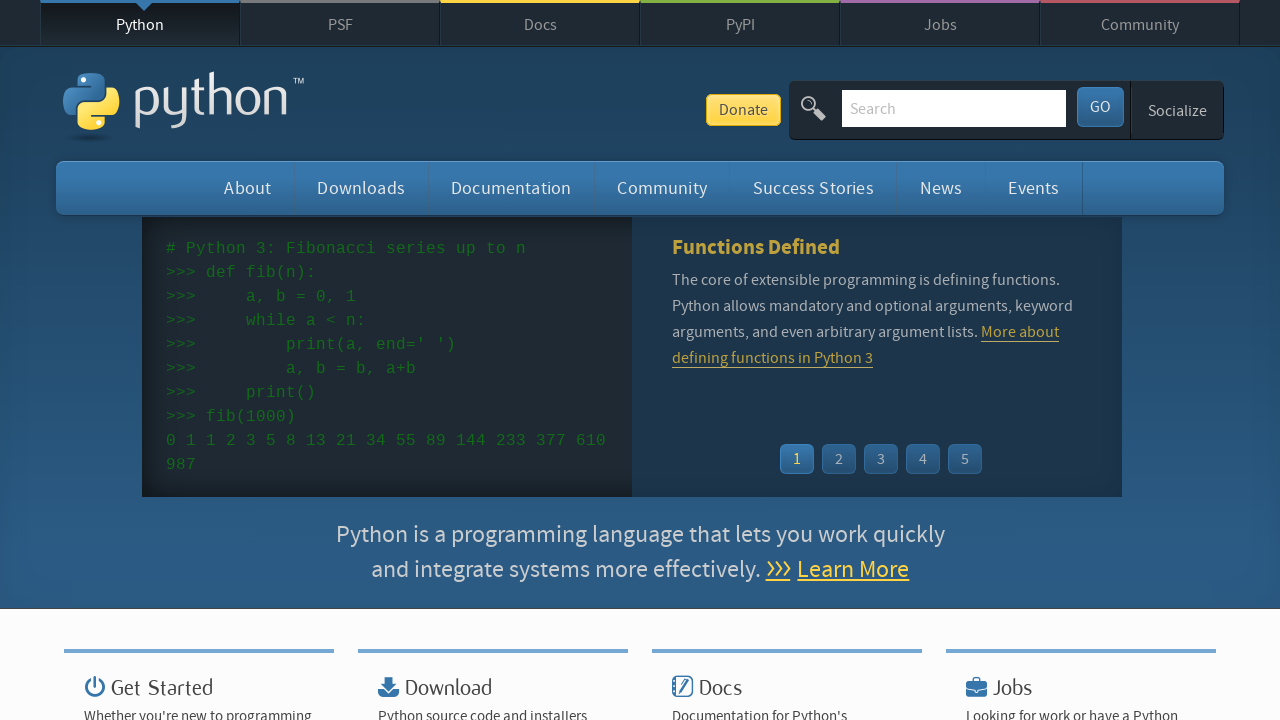

Located all top navigation menu items
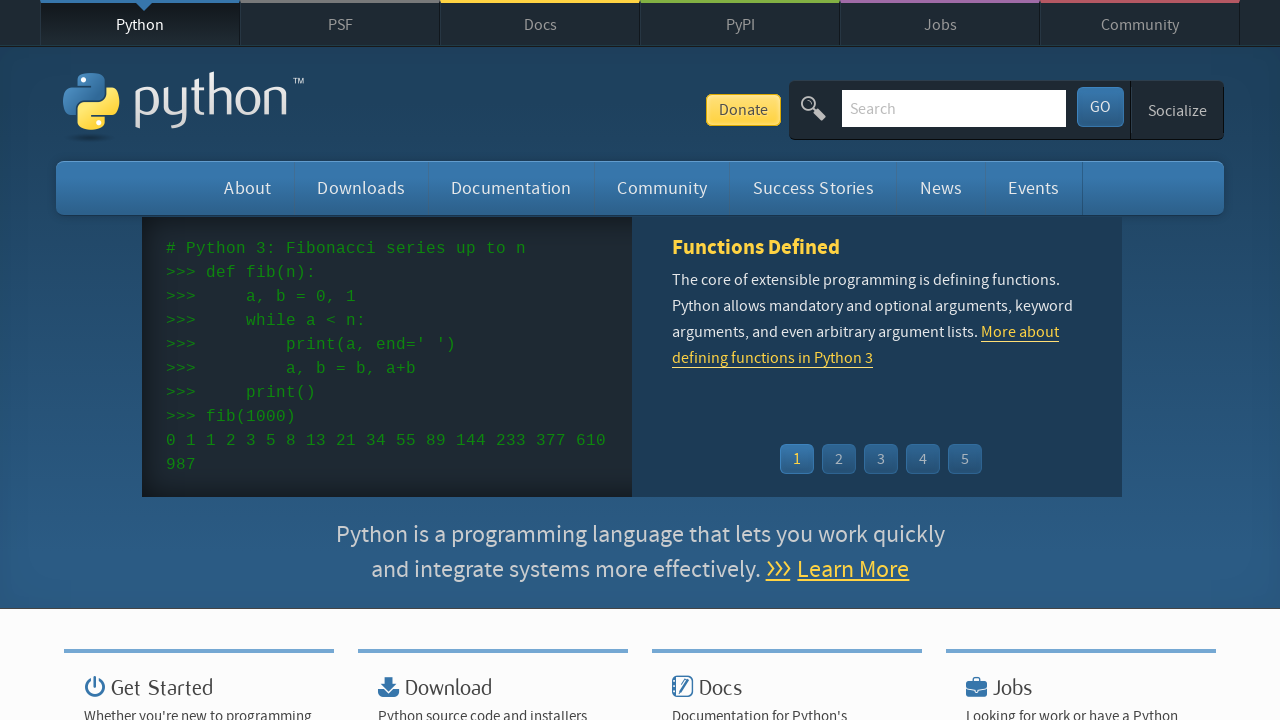

Clicked on PyPI menu item at (740, 23) on #top > nav > ul > li >> nth=3
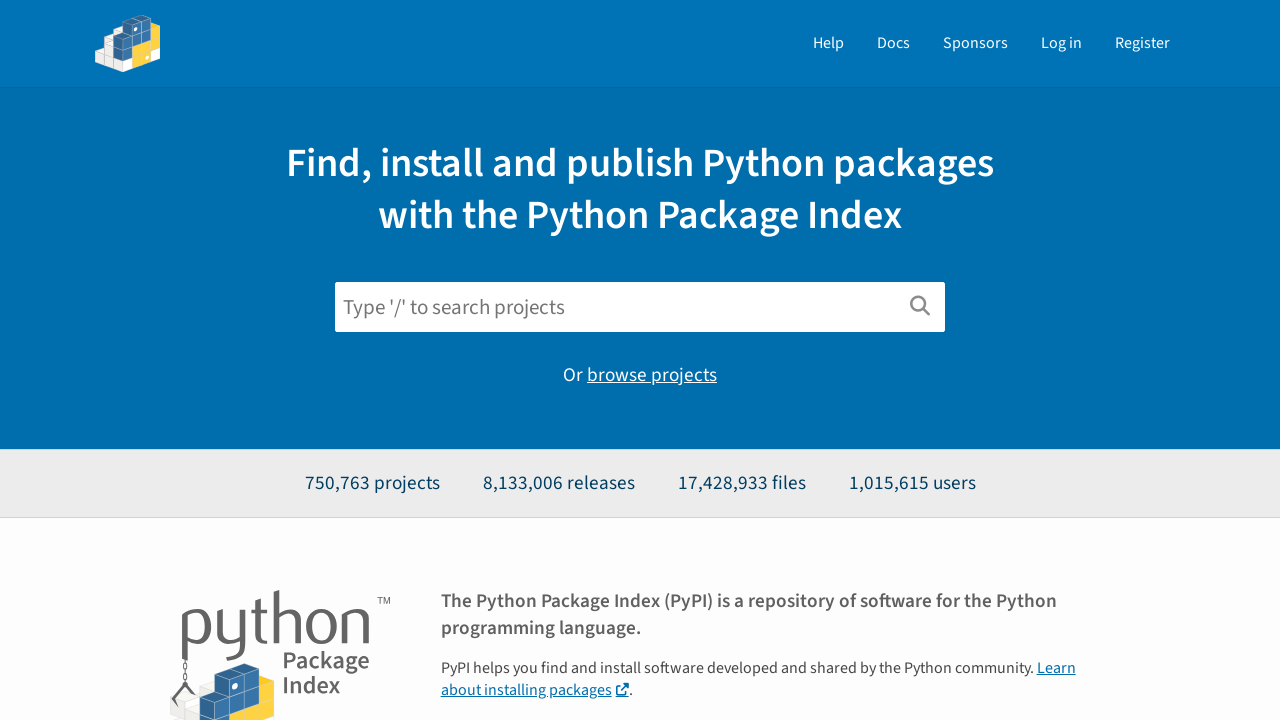

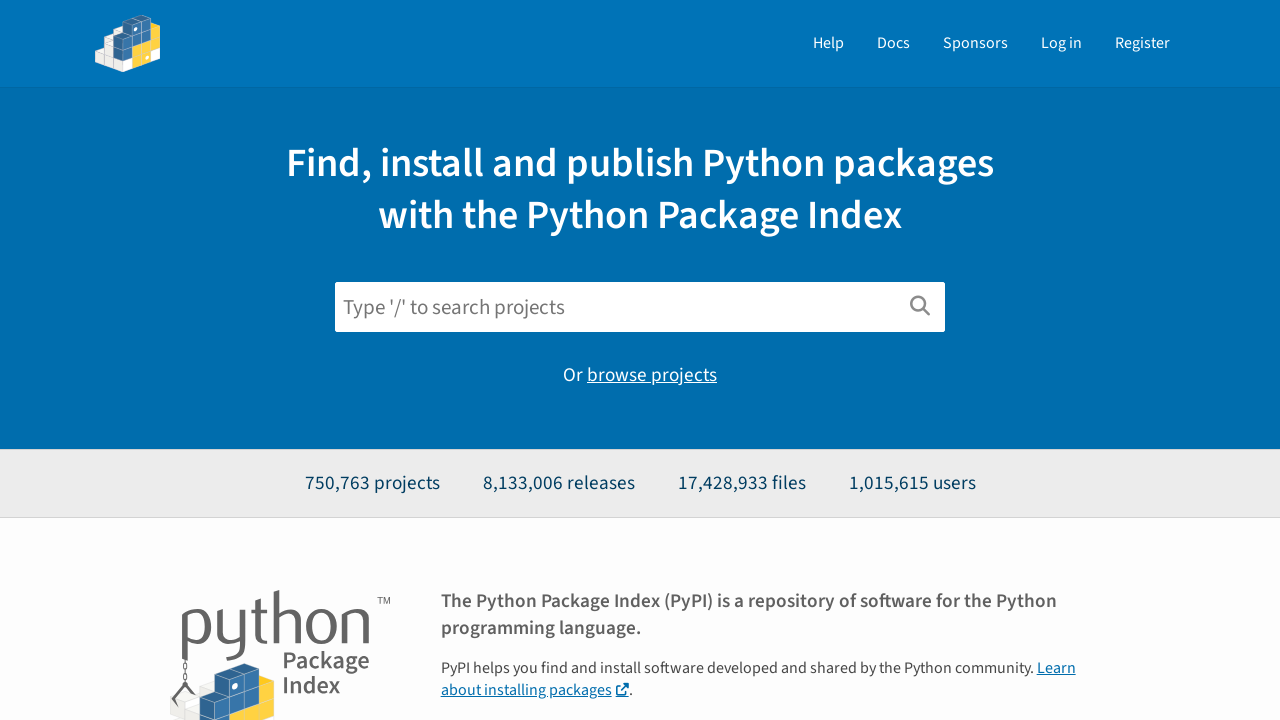